Scrolls to a link element and then scrolls further down by 300 pixels from that element's position

Starting URL: https://crossbrowsertesting.github.io/selenium_example_page.html

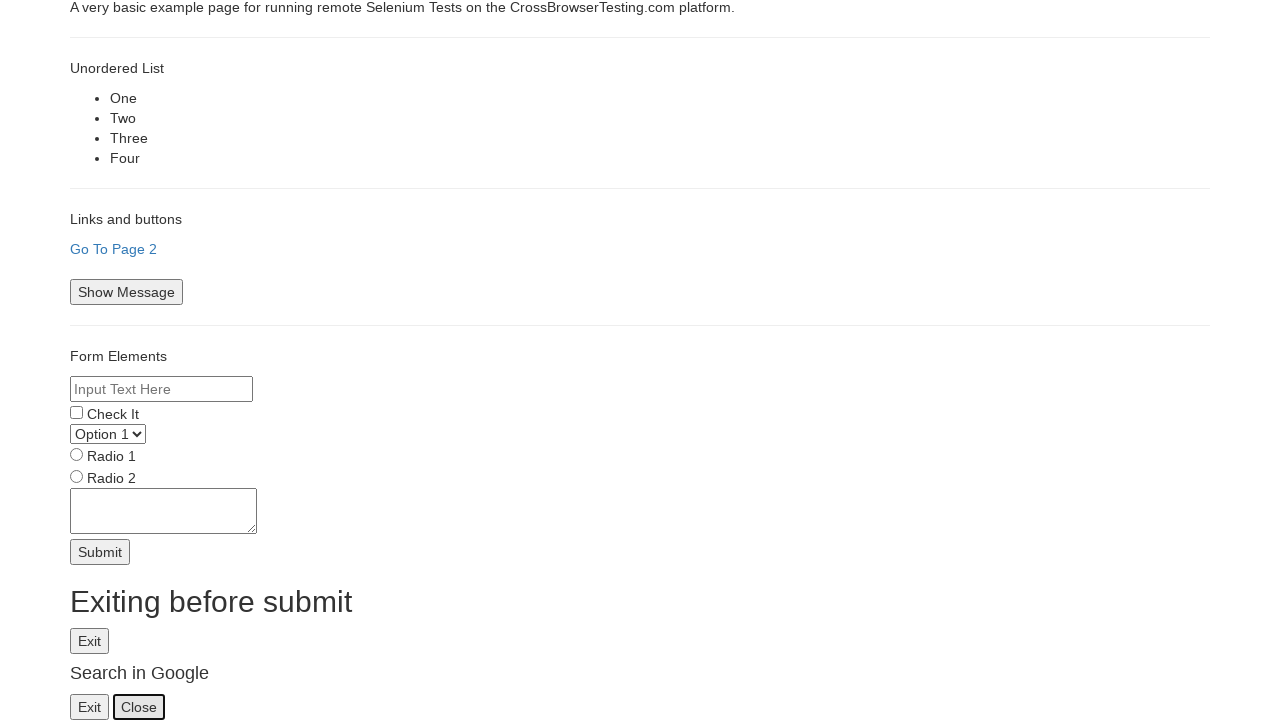

Set viewport size to 500x400
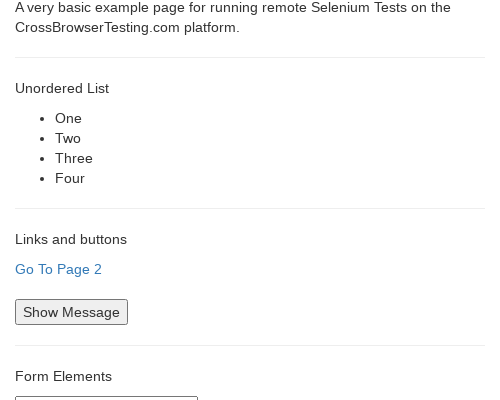

Located 'Go To Page 2' link element
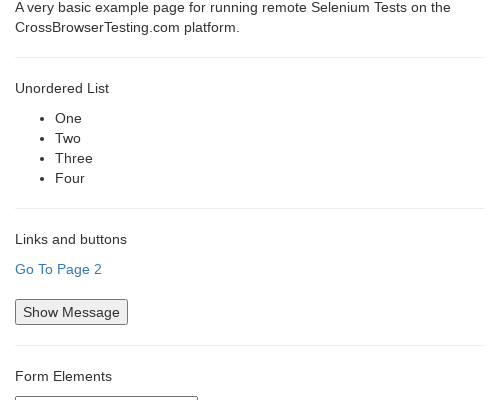

Scrolled 'Go To Page 2' link into view
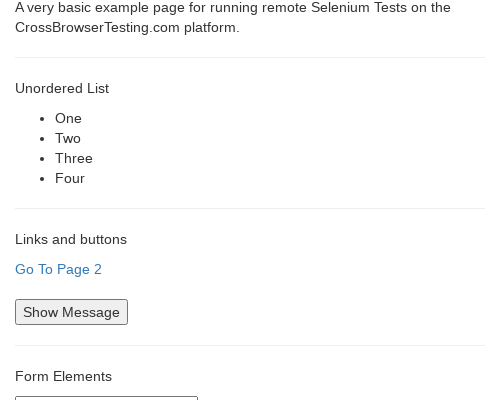

Scrolled down an additional 300 pixels from the element's position
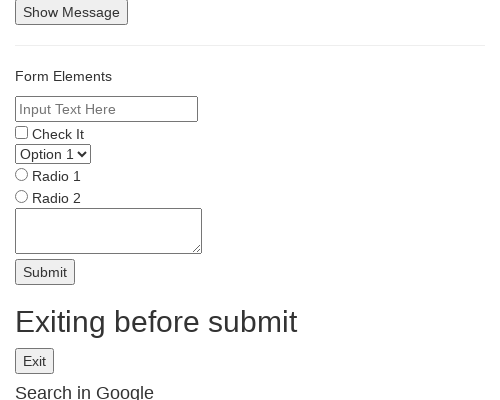

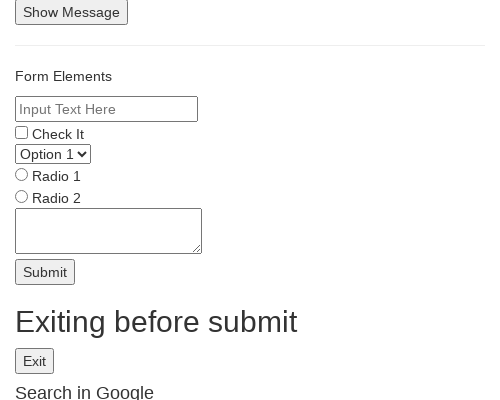